Navigates to Playwright website and clicks the "Docs" link to navigate to the documentation page

Starting URL: https://playwright.dev/

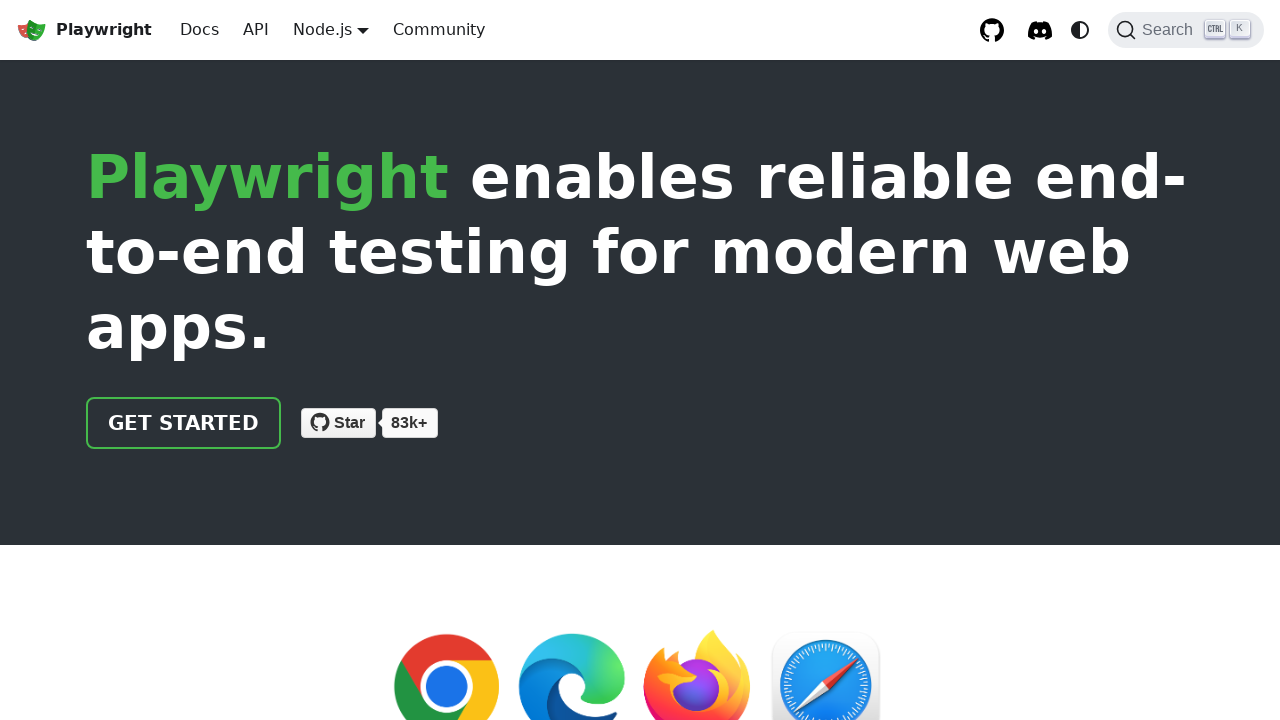

Clicked the Docs link on Playwright website at (200, 30) on text=Docs
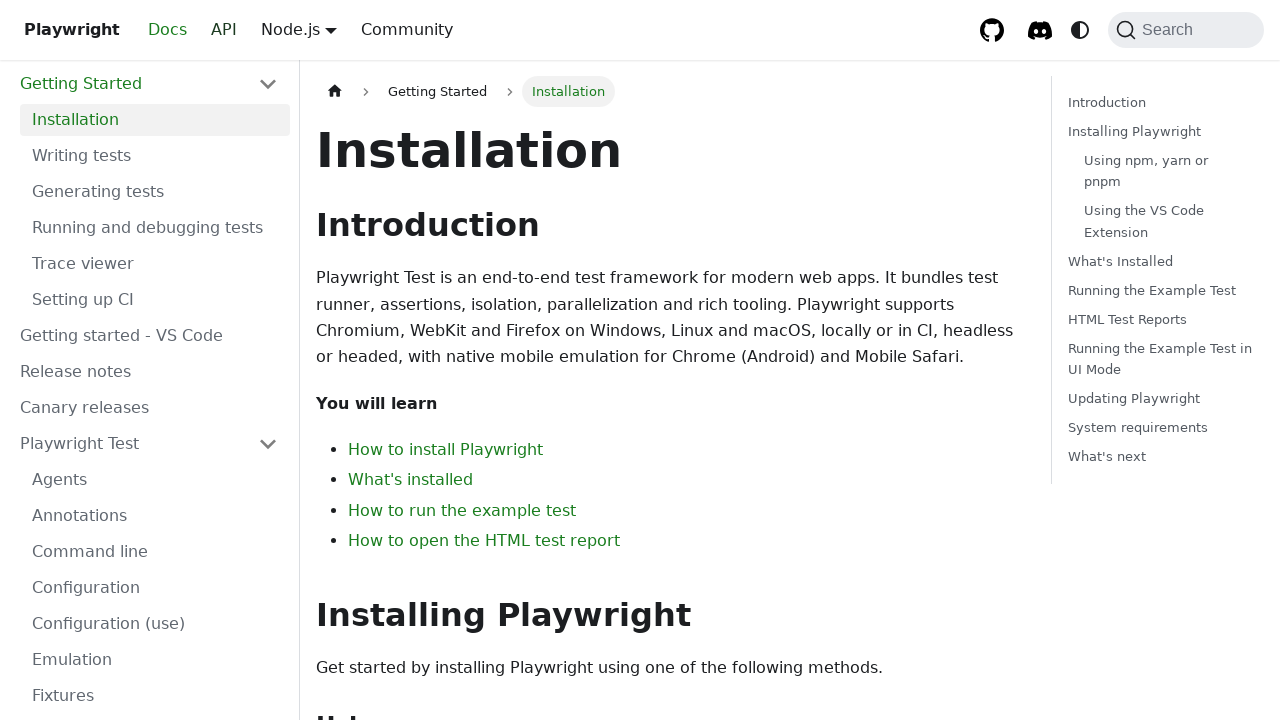

Successfully navigated to documentation page
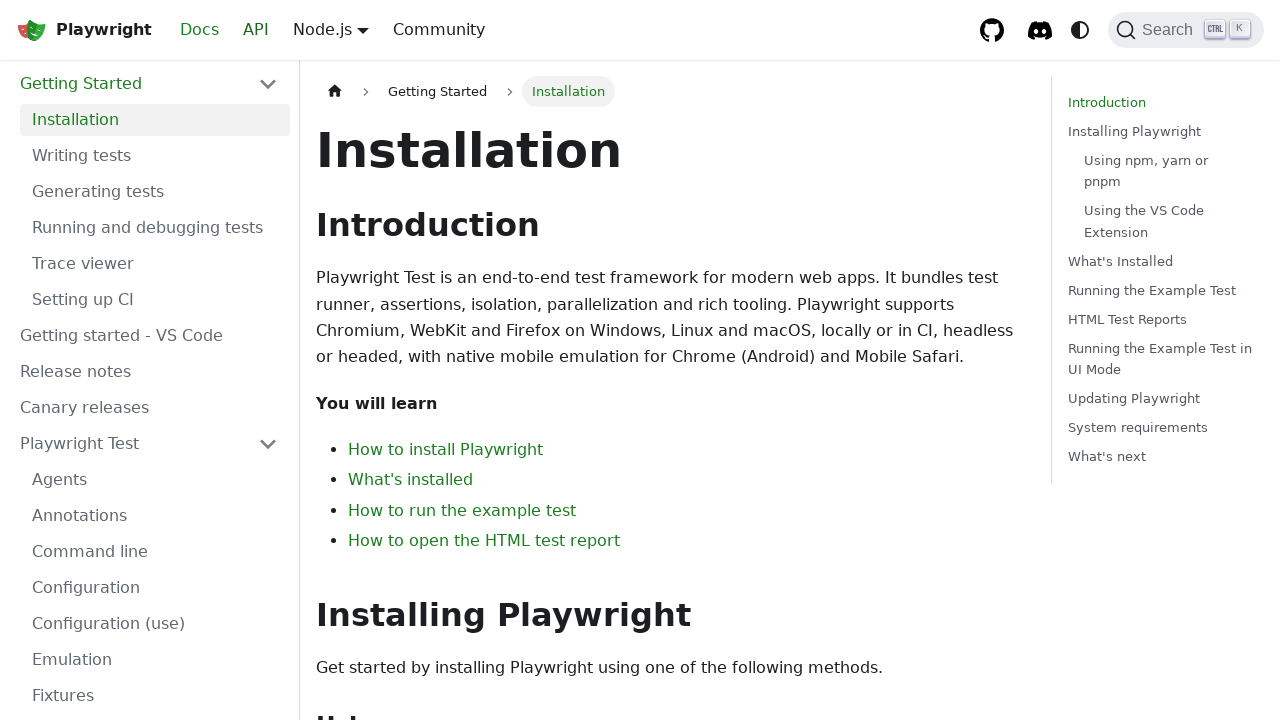

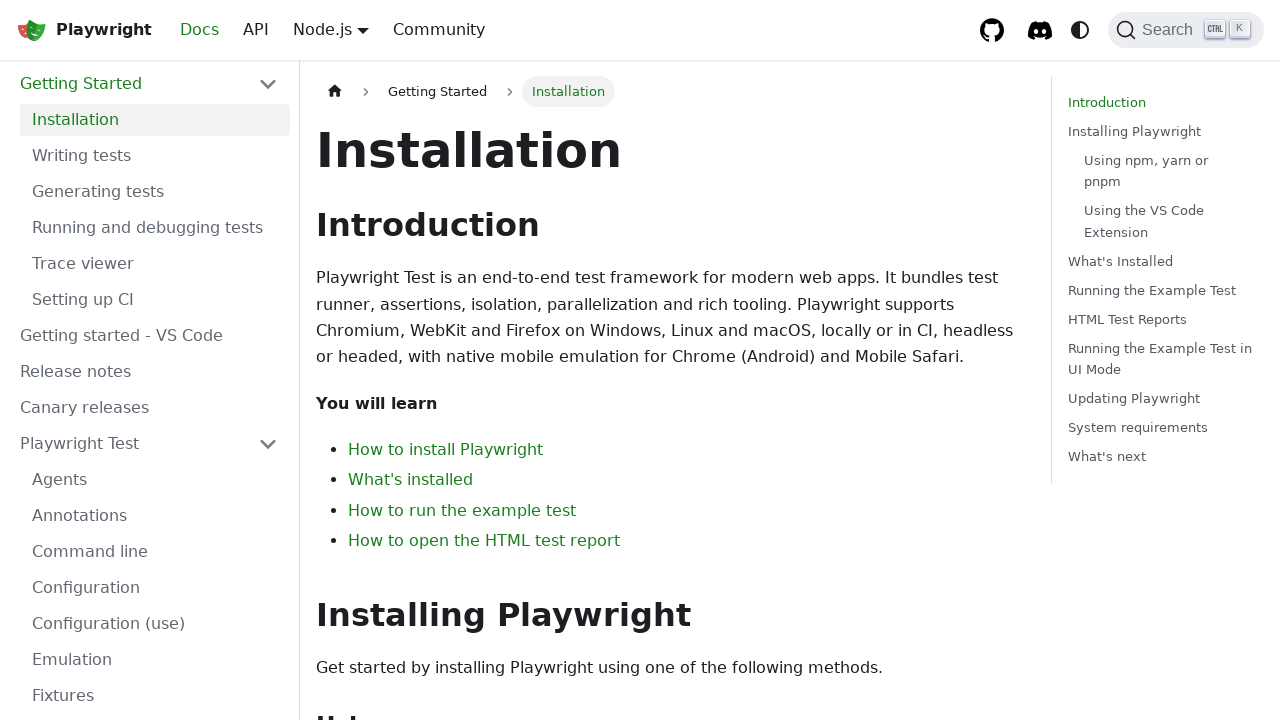